Tests hover functionality by moving mouse over an avatar element and verifying that a caption becomes visible

Starting URL: http://the-internet.herokuapp.com/hovers

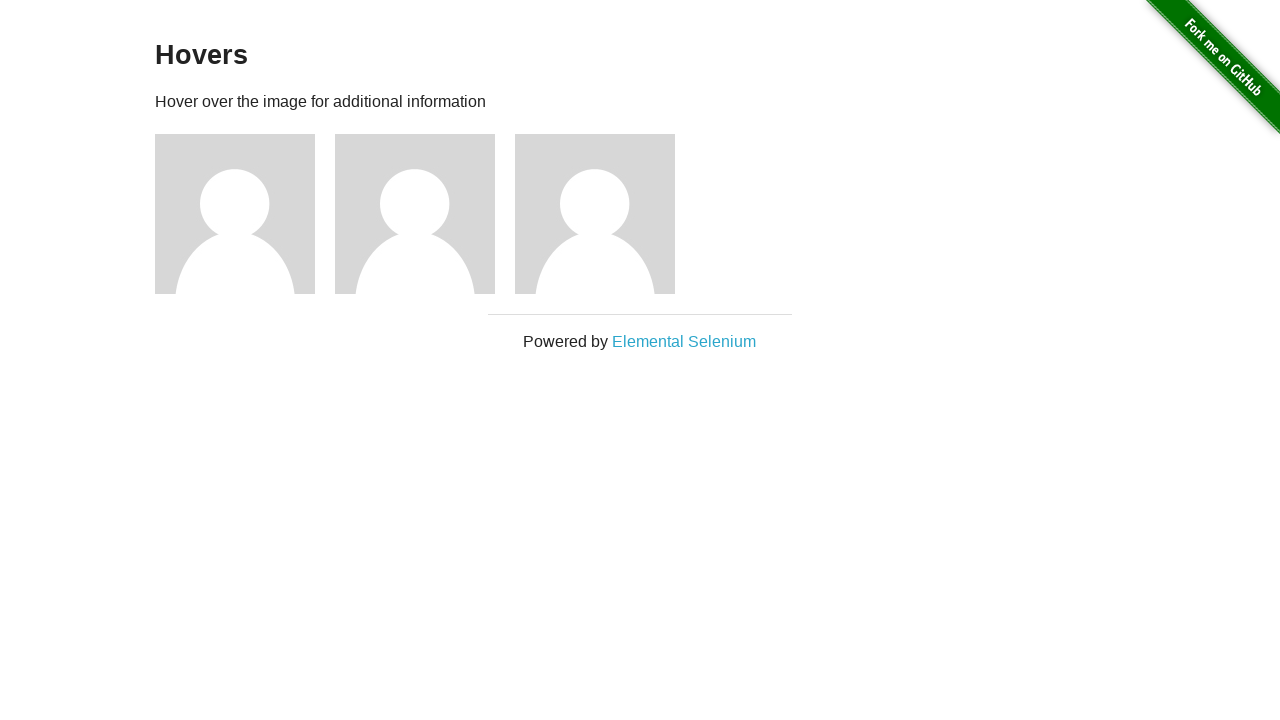

Hovered over avatar figure element at (245, 214) on .figure
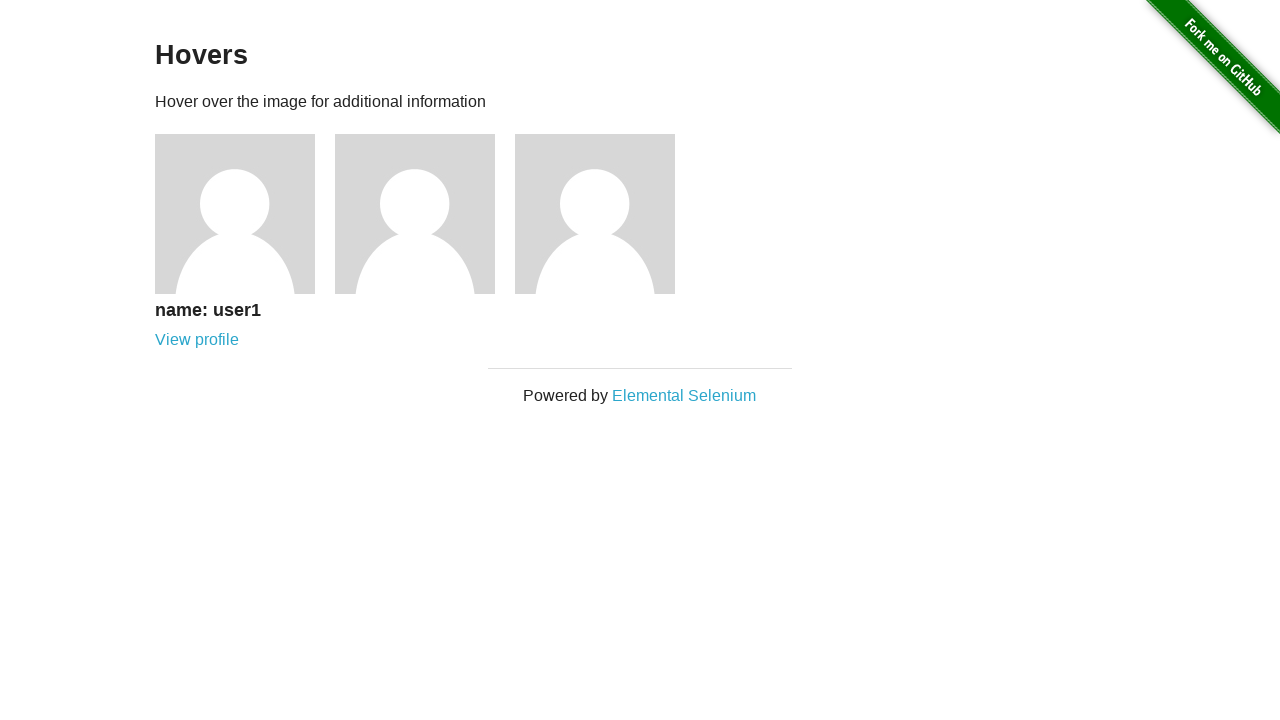

Caption became visible after hovering
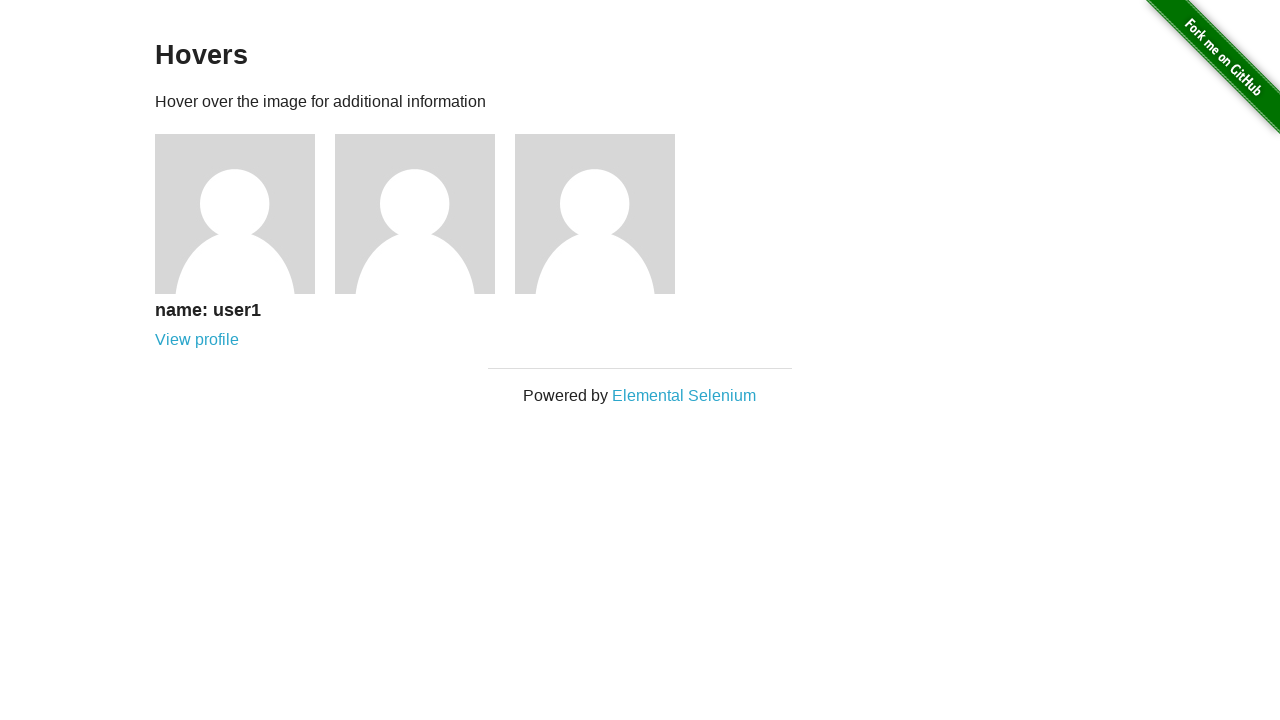

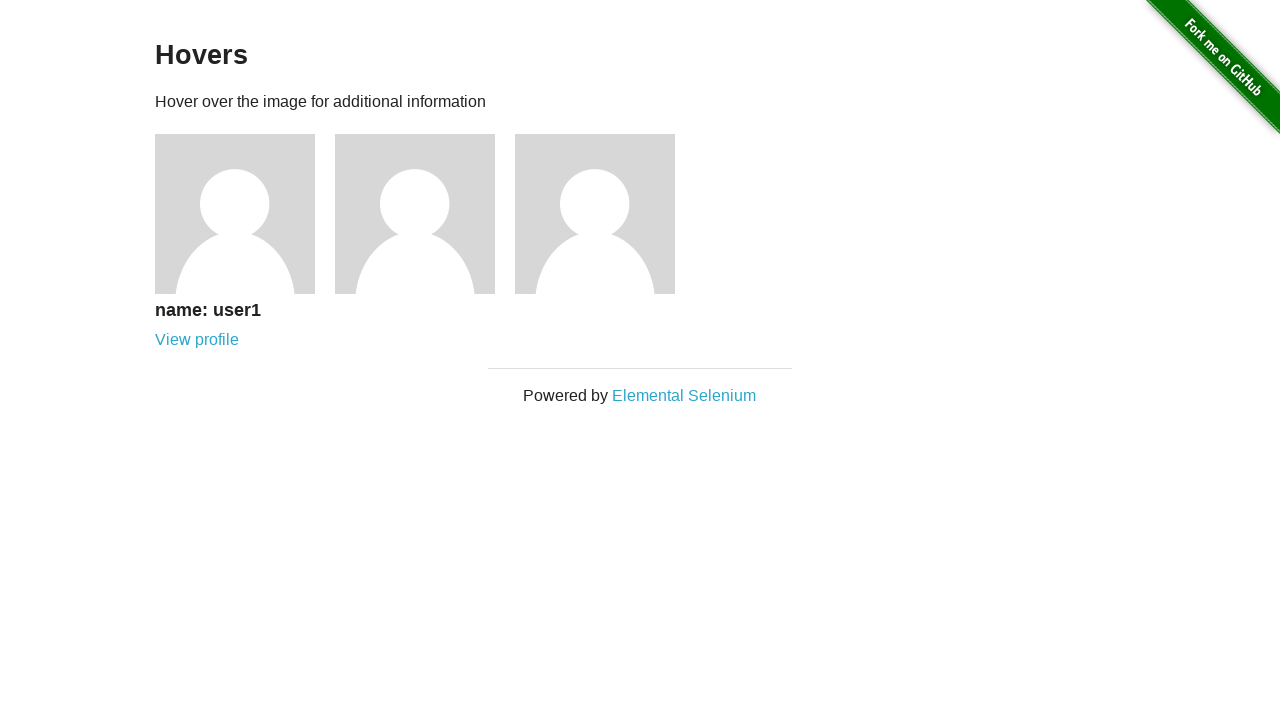